Tests dropdown selection functionality on a registration form and a multi-select dropdown on another page

Starting URL: https://demo.automationtesting.in/Register.html

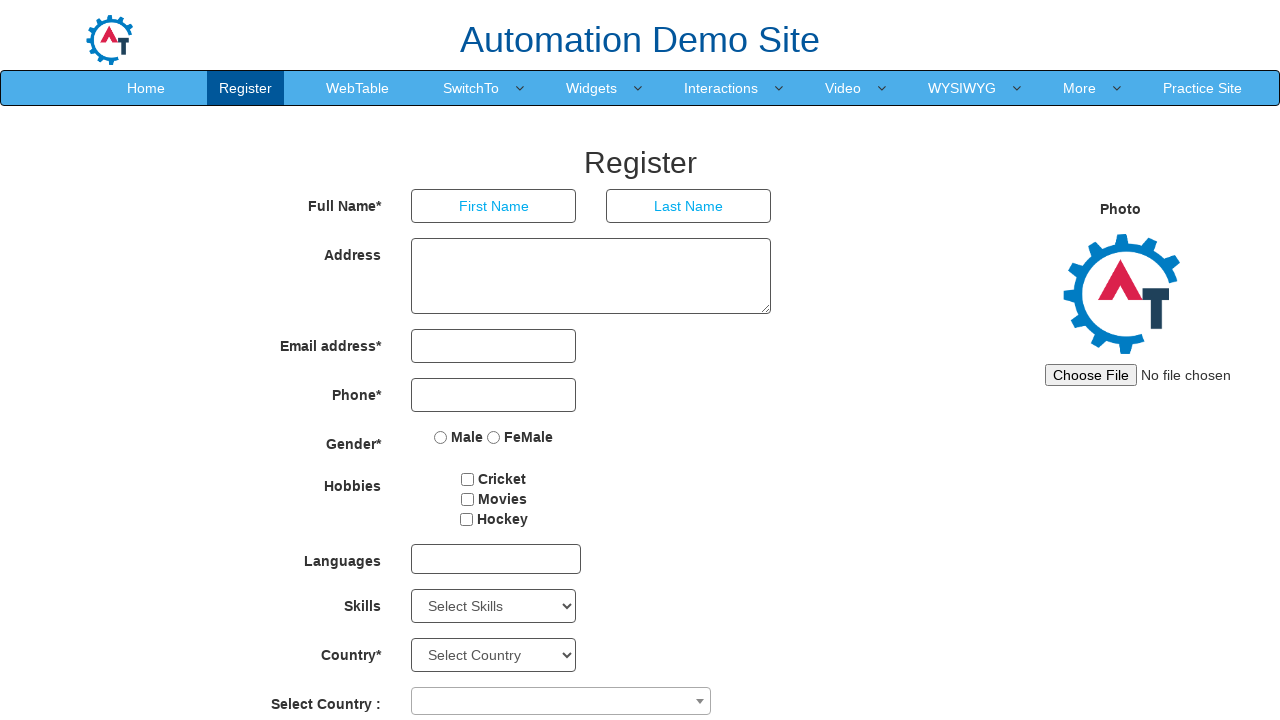

Selected 'AutoCAD' from Skills dropdown by value on select[ng-model='Skill']
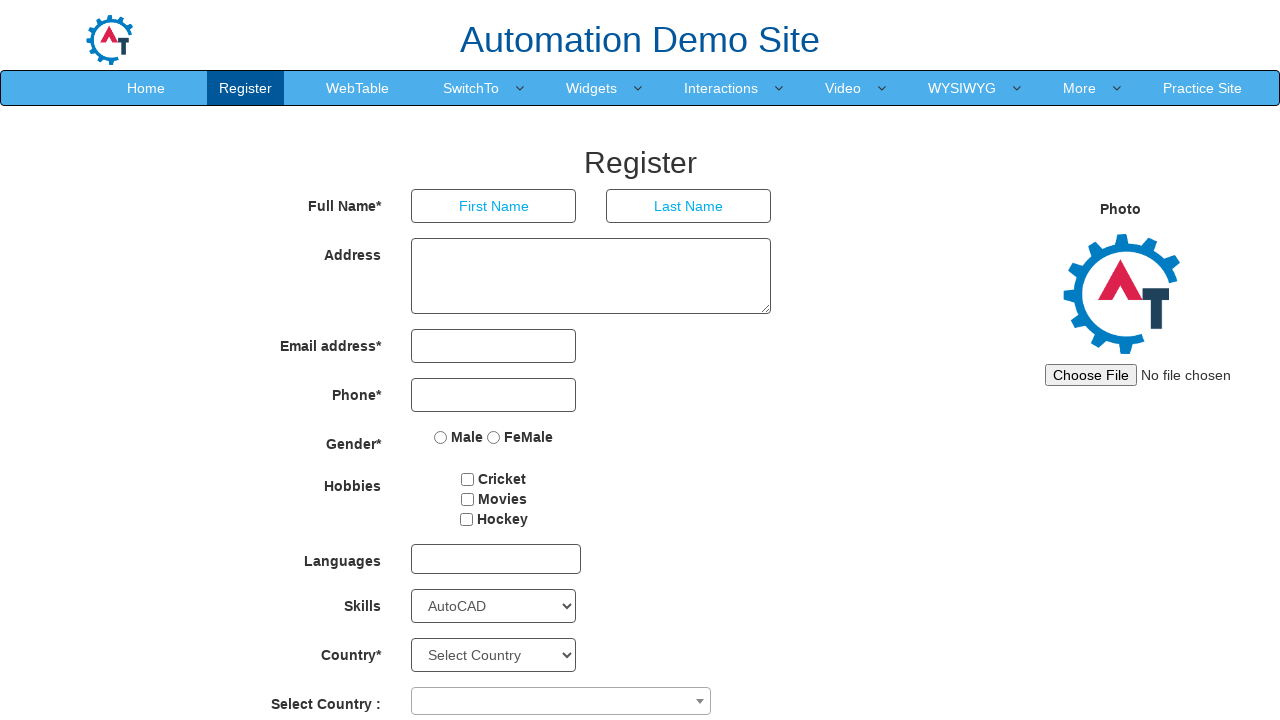

Selected 'Android' from Skills dropdown by label on select[ng-model='Skill']
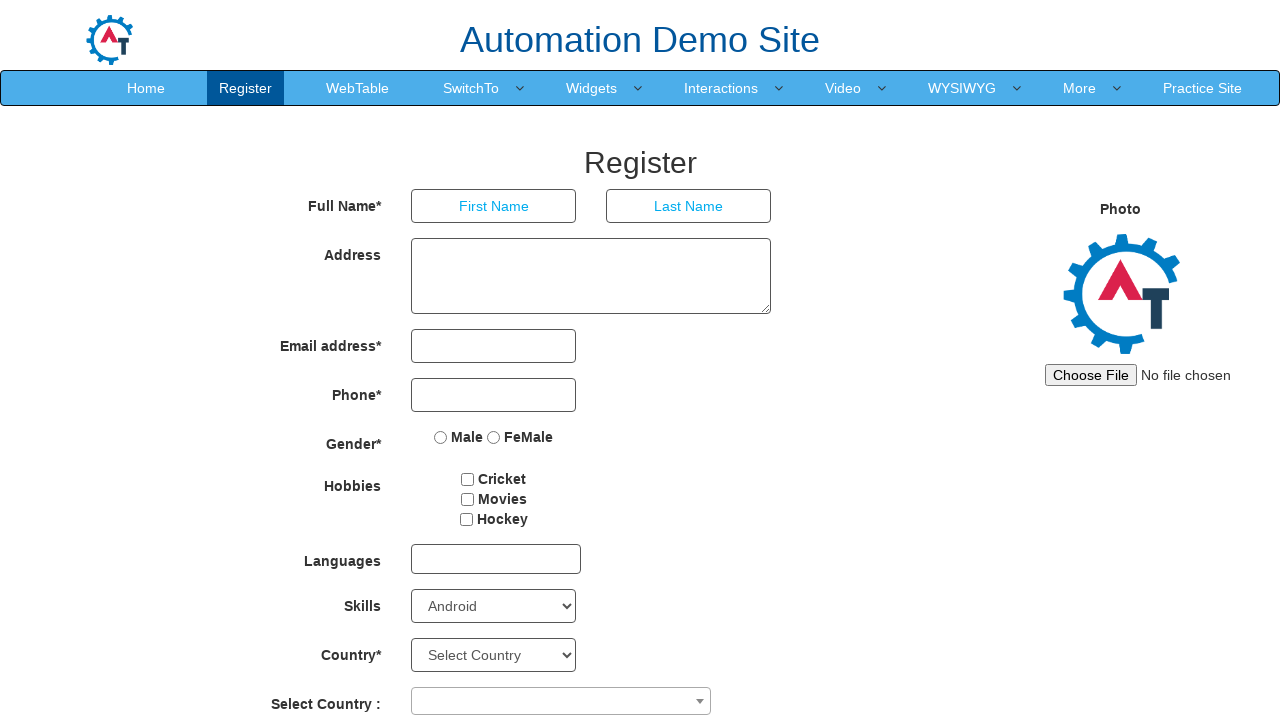

Located Skills dropdown element
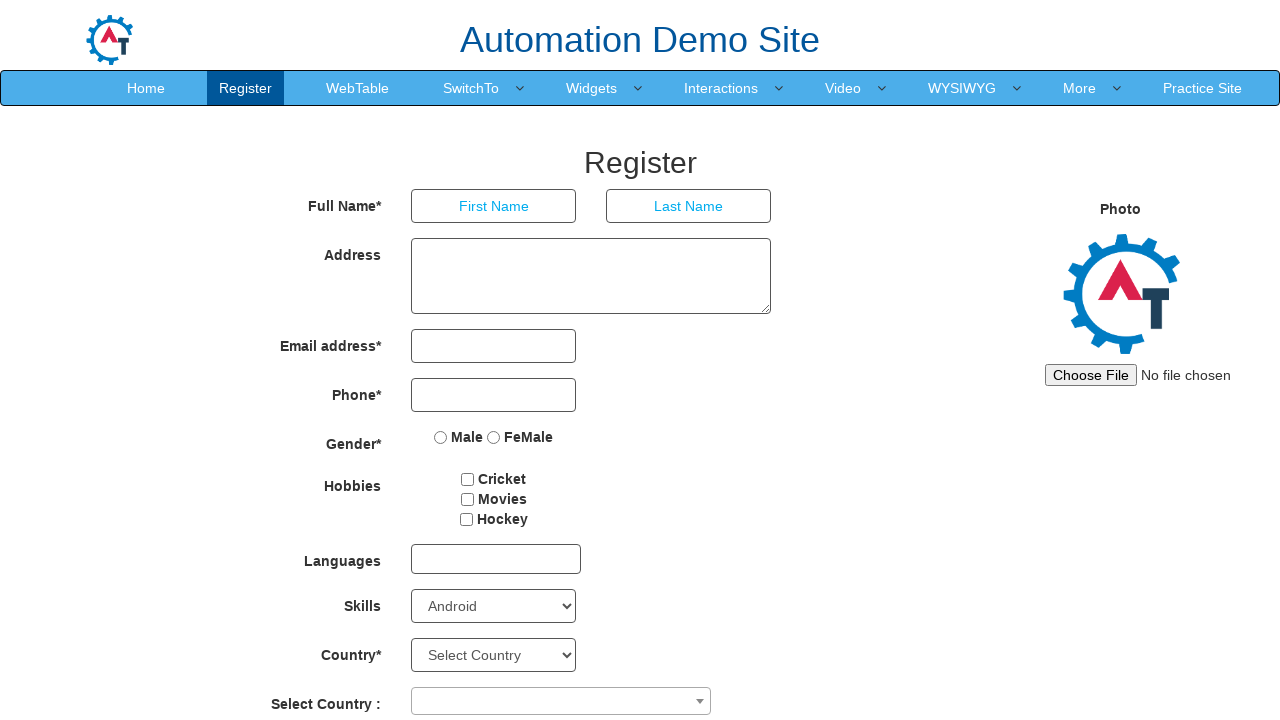

Retrieved all options from Skills dropdown (78 options found)
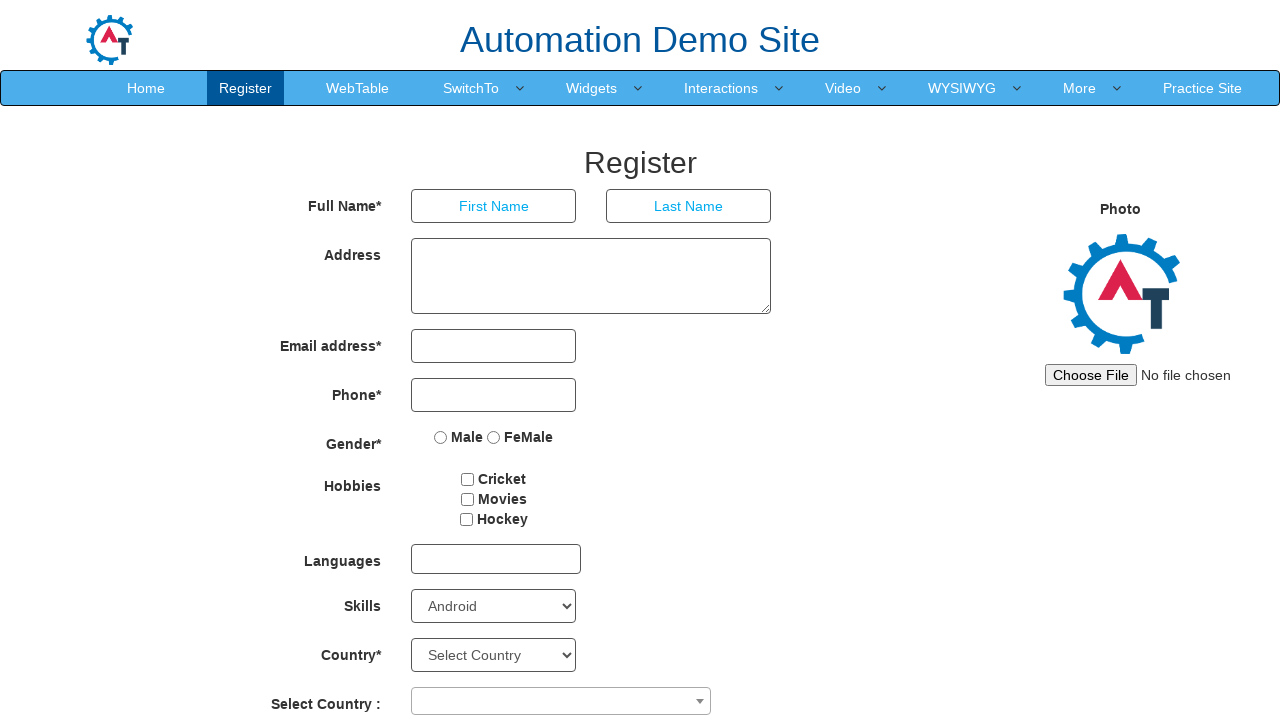

Selected 11th option from Skills dropdown by index on select[ng-model='Skill']
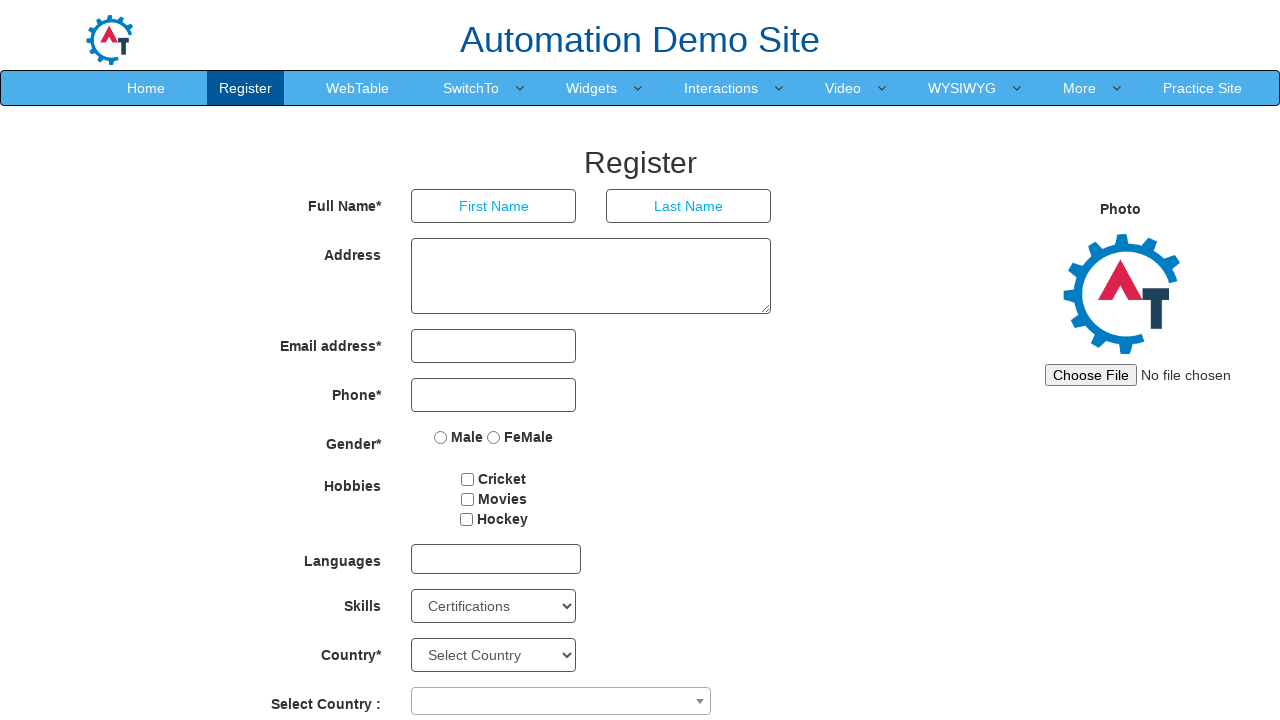

Navigated to multi-select test page at https://demoqa.com/select-menu
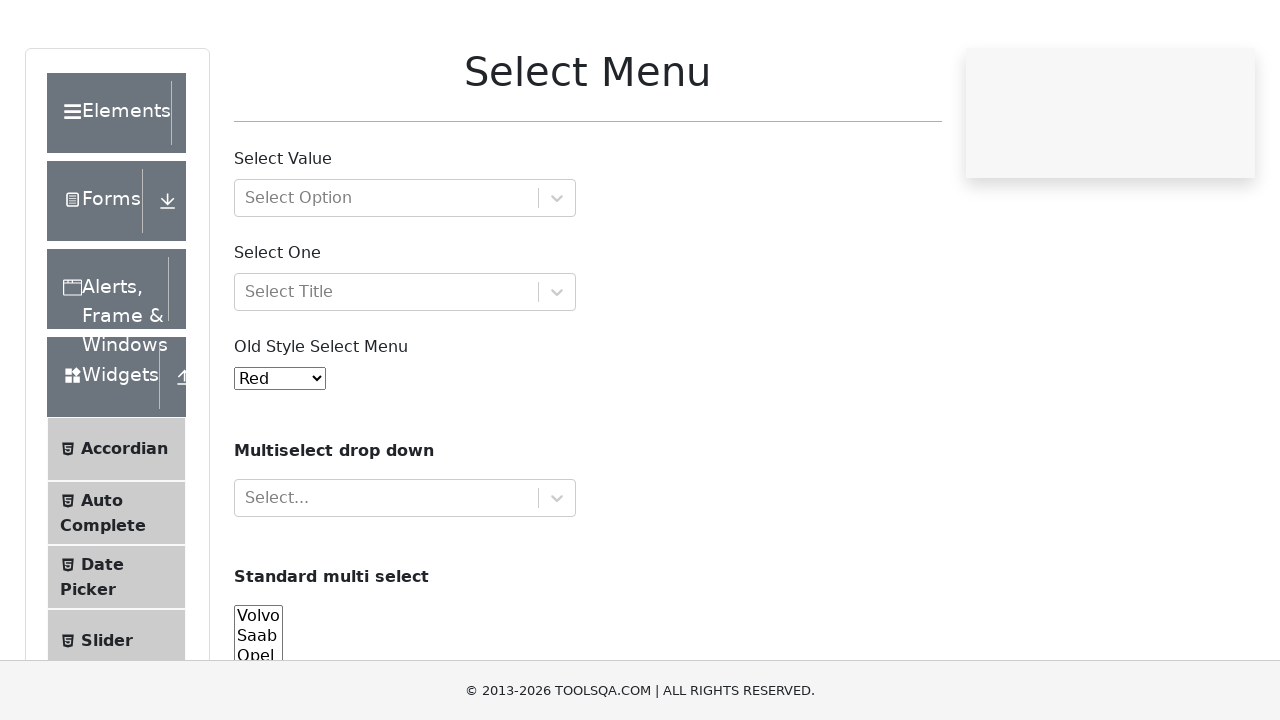

Selected 'audi' from cars dropdown by value on #cars
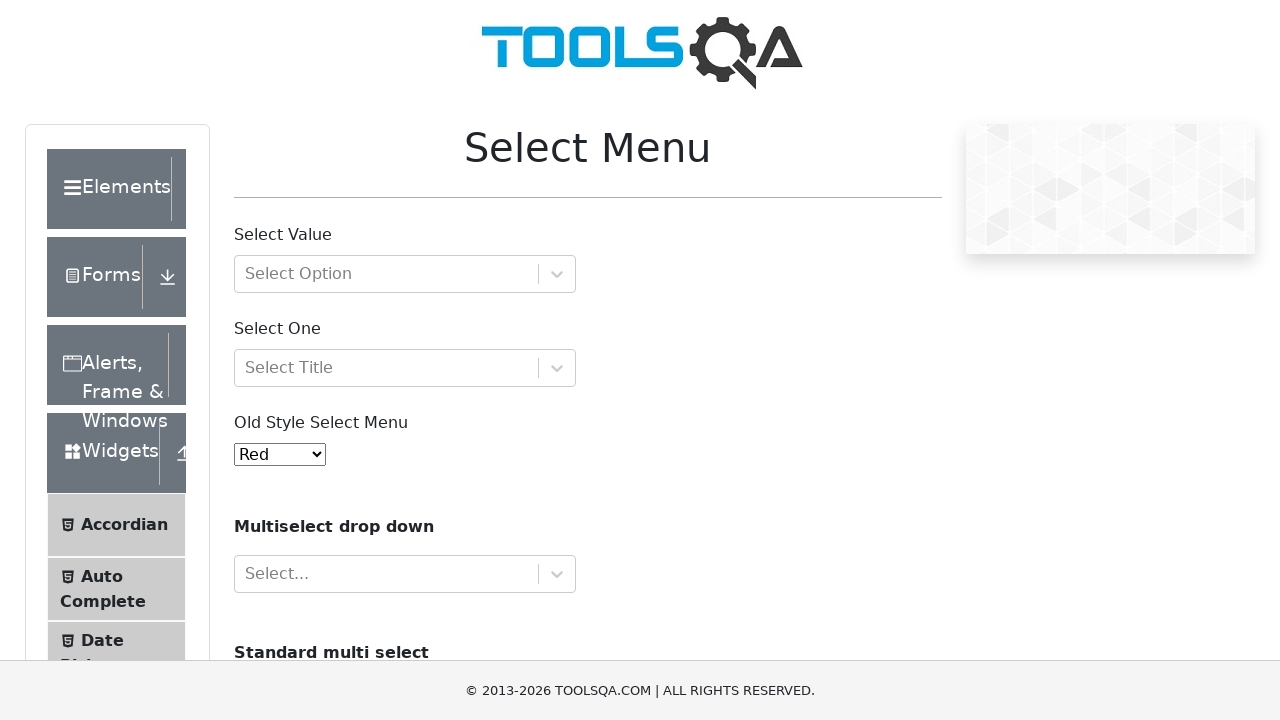

Selected first option from cars dropdown by index on #cars
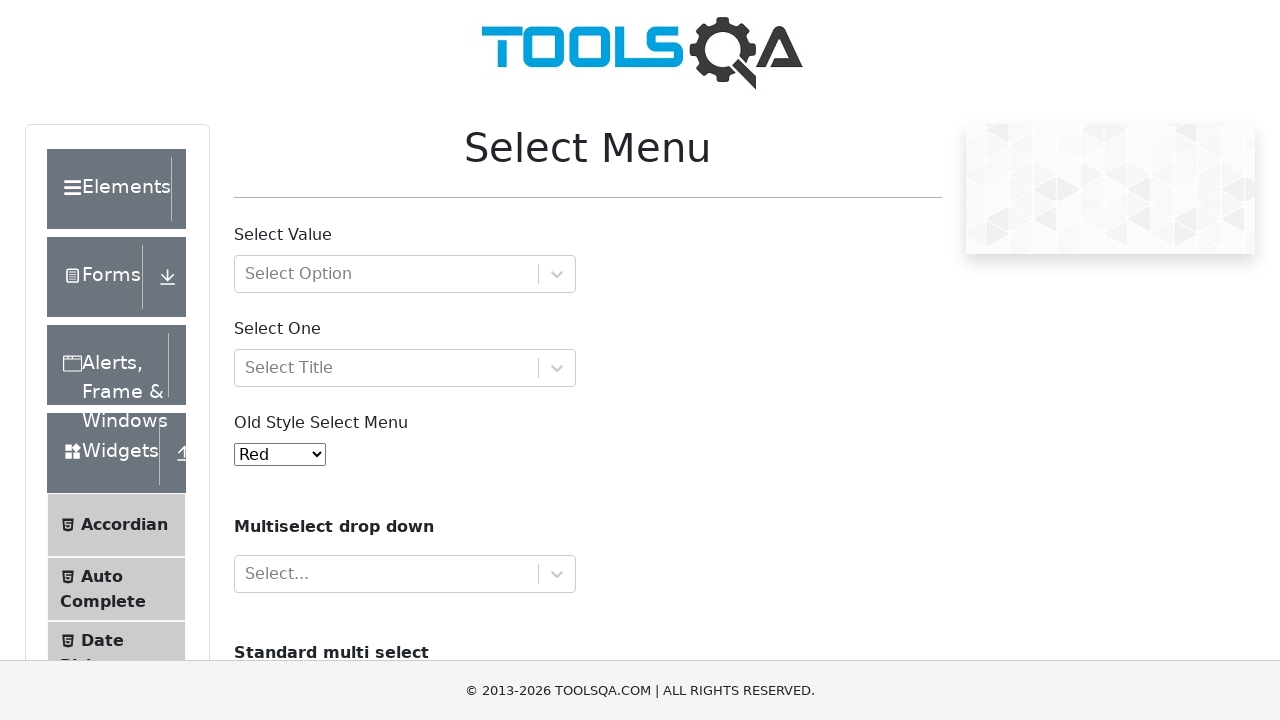

Selected 'Saab' from cars dropdown by label on #cars
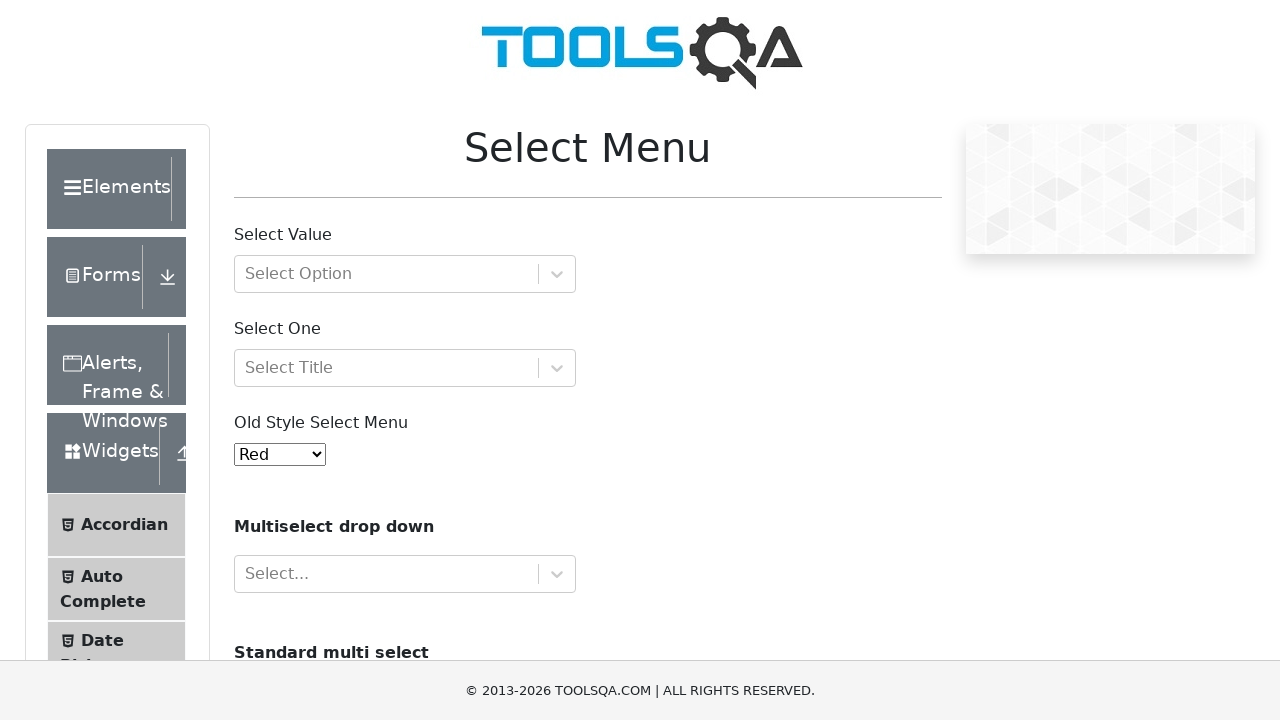

Retrieved current selections from cars dropdown: ['saab']
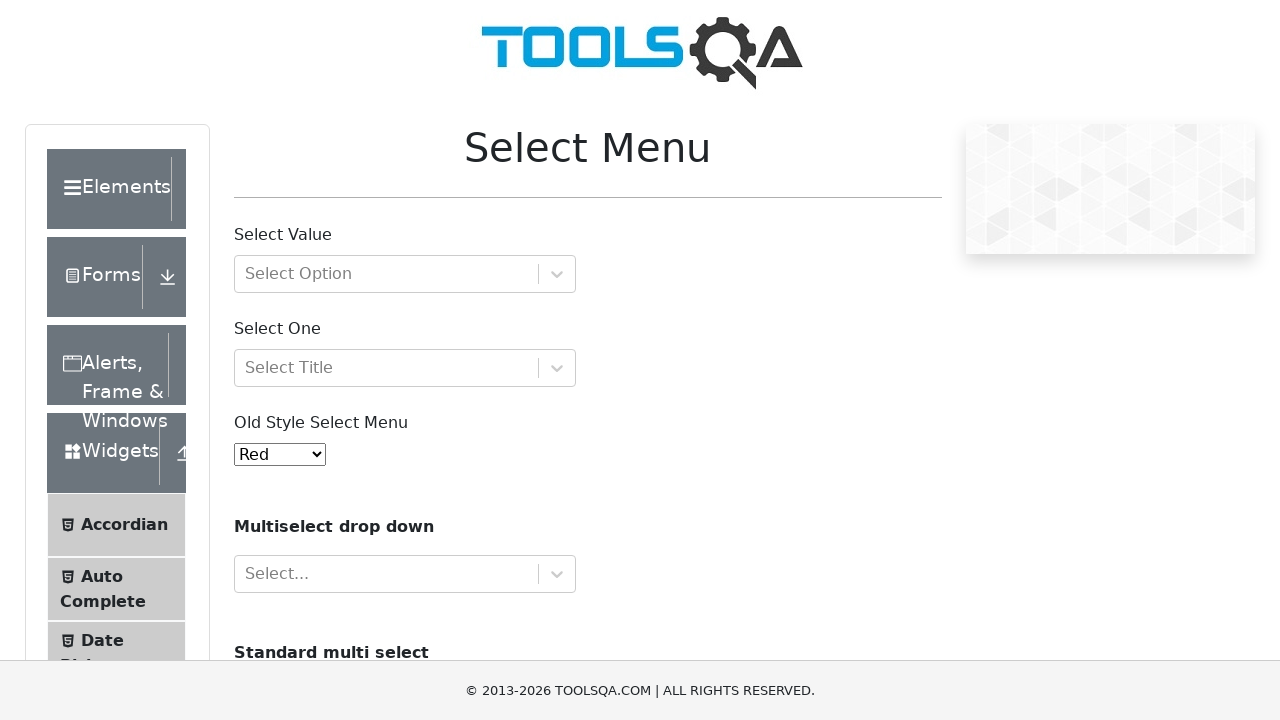

Updated cars dropdown selection with remaining options: ['saab'] on #cars
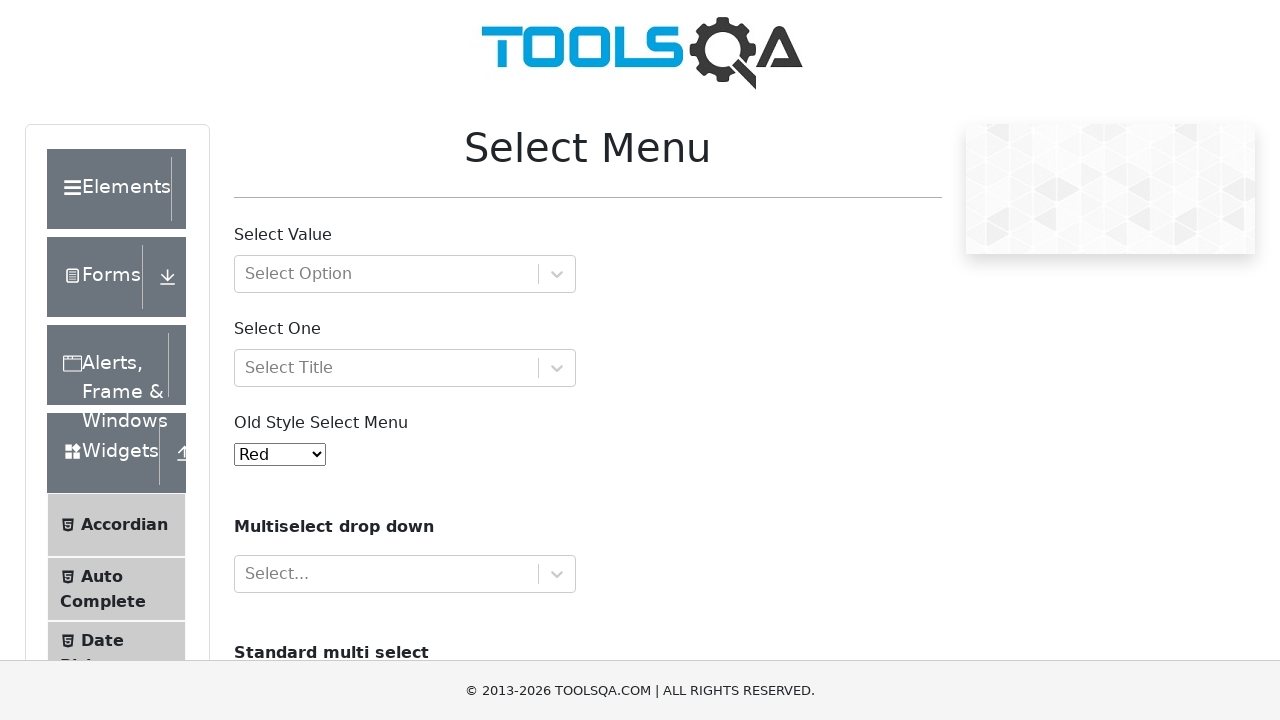

Cleared all selections from cars dropdown on #cars
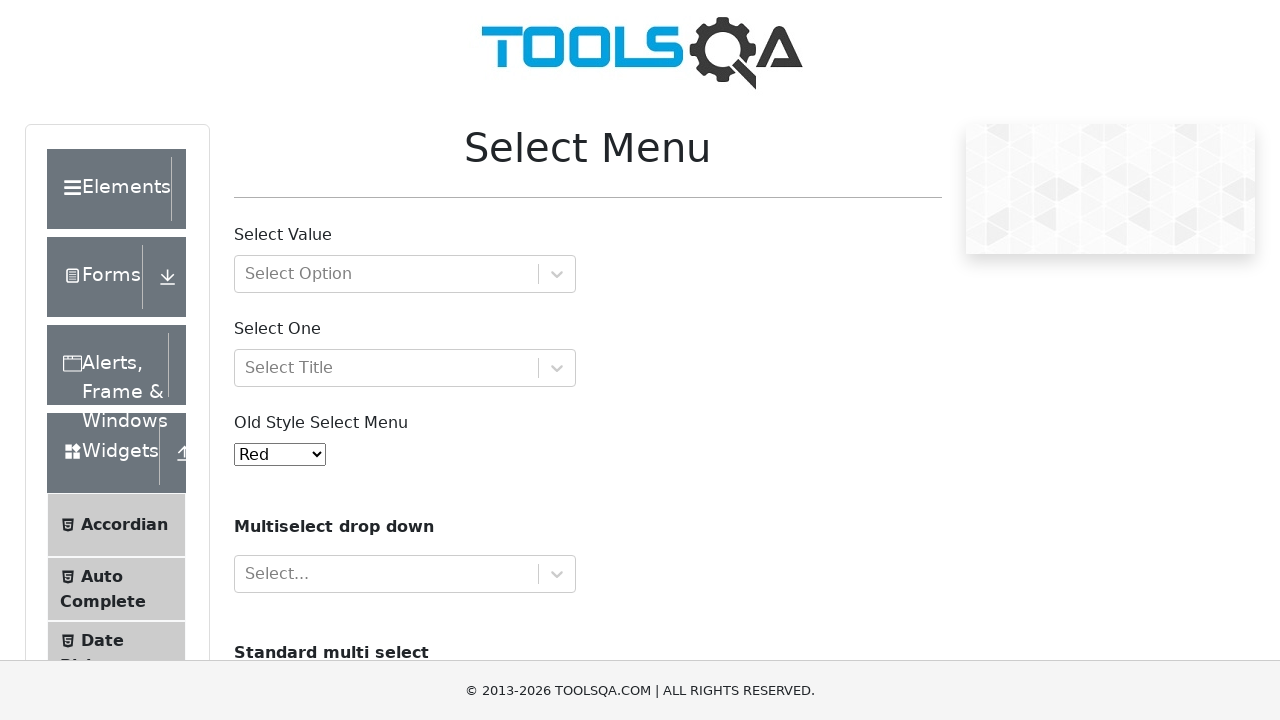

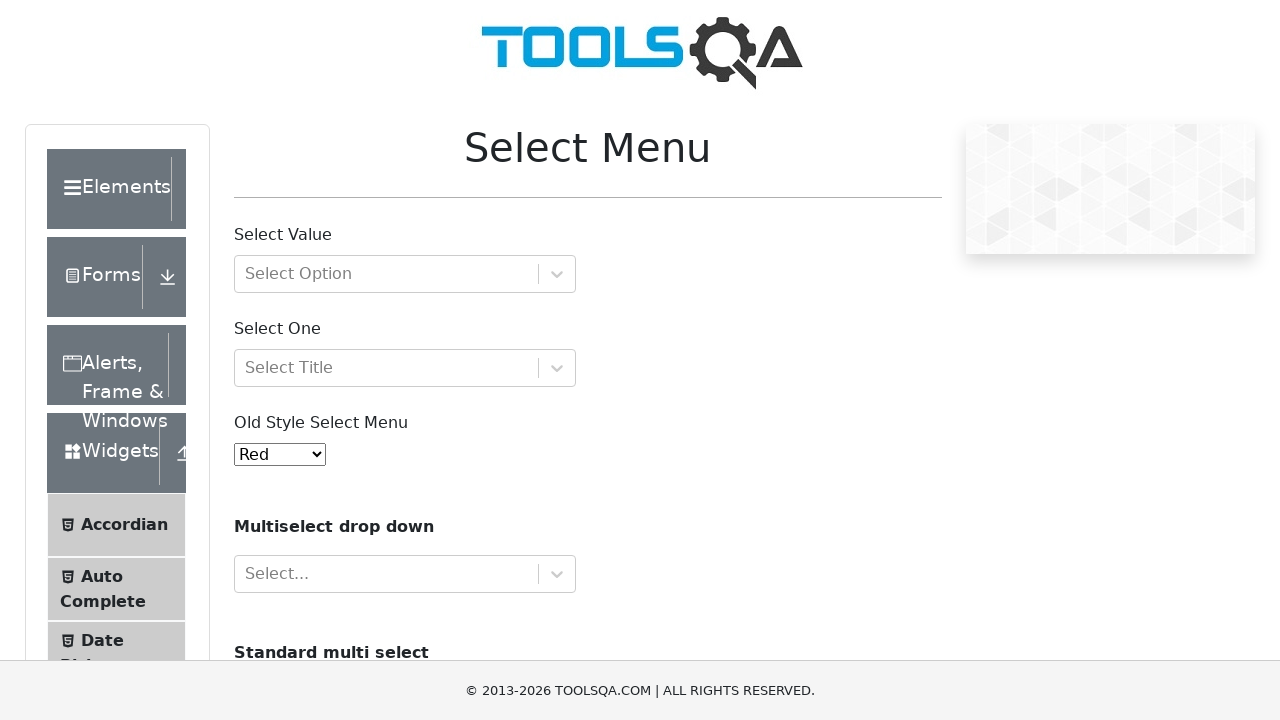